Tests hovering over the header contacts element

Starting URL: https://pethouse.ua/ua/

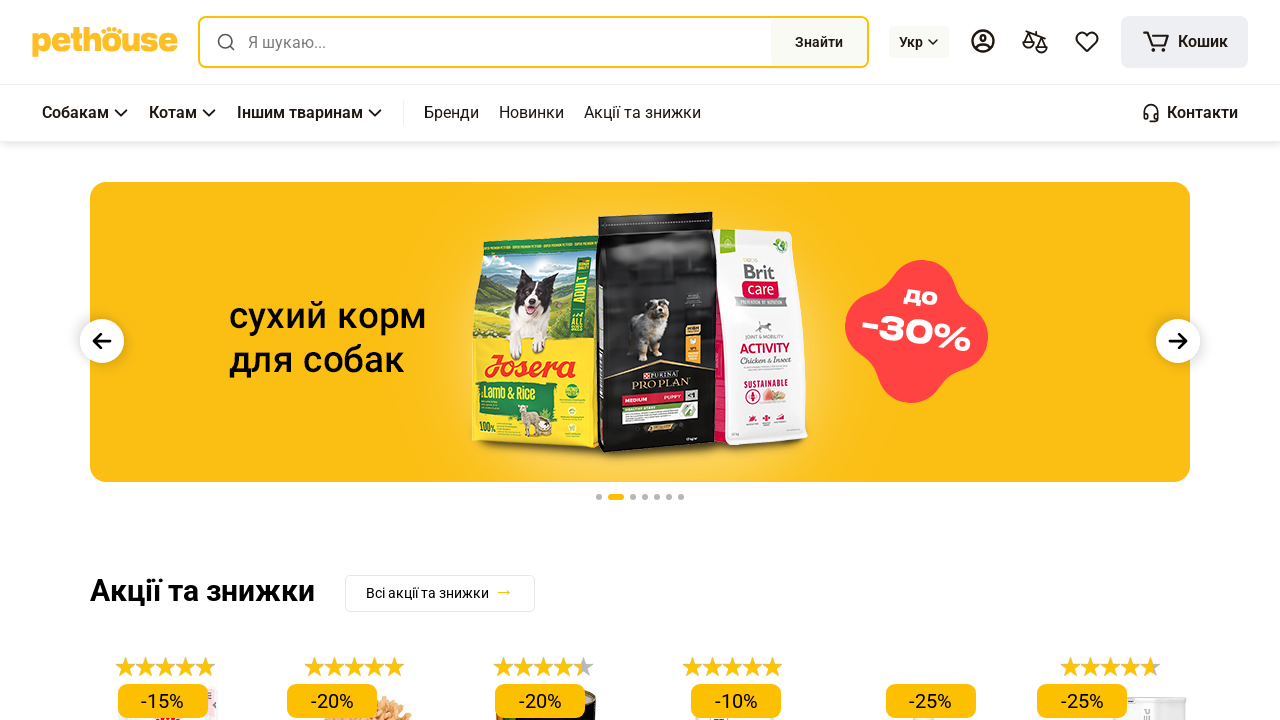

Hovered over header contacts element at (1190, 113) on .header-contacts
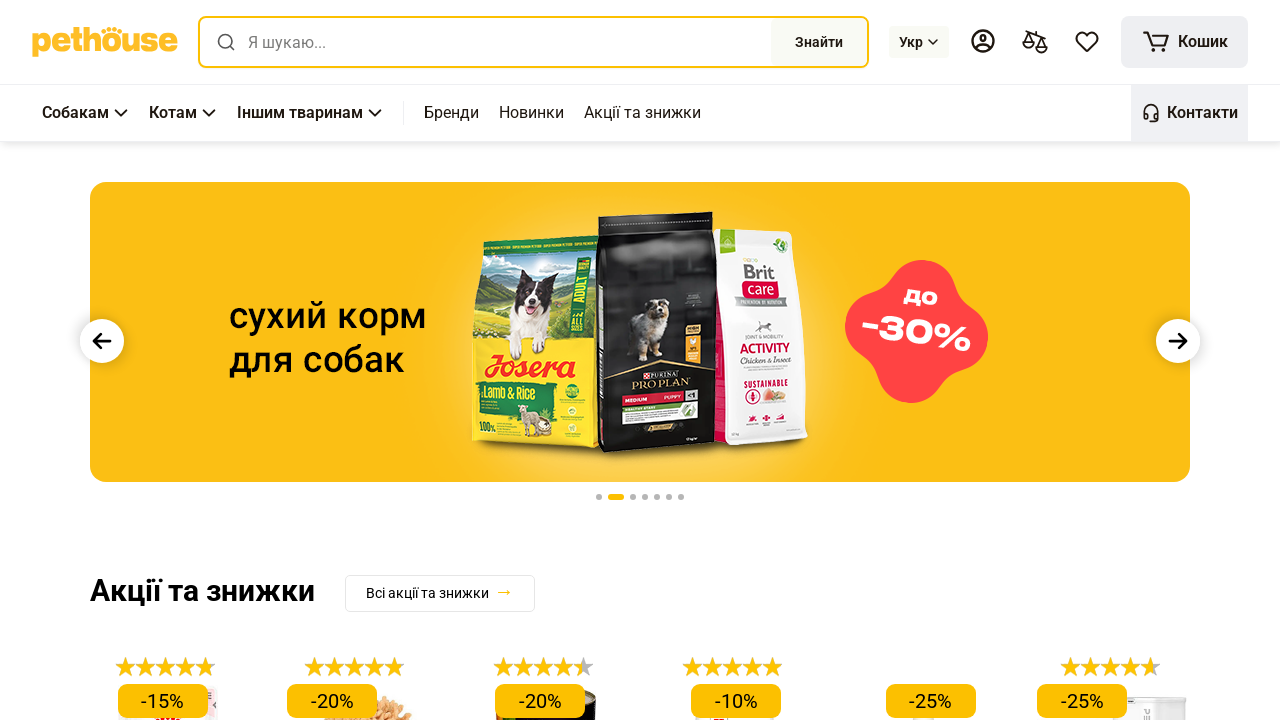

Waited 3 seconds for hover effect to display
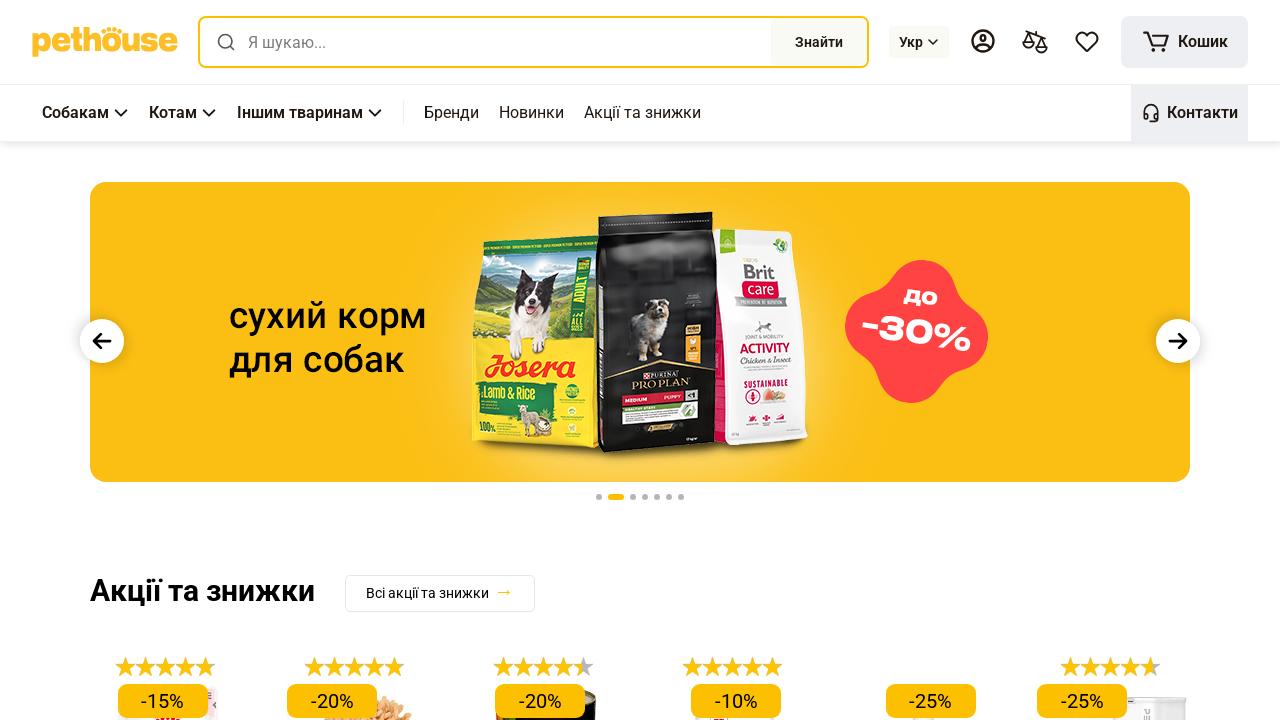

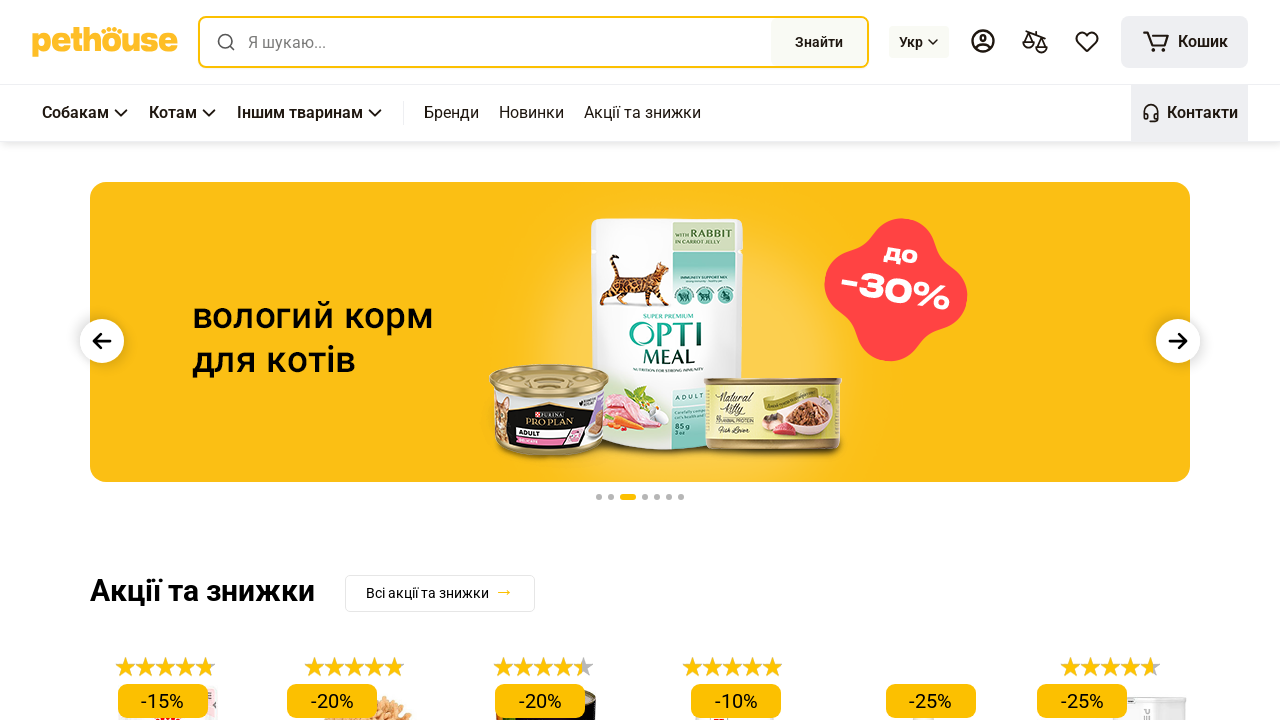